Tests navigation to FAQ and Partners pages from the CoWIN homepage, handling multiple windows that open from these links

Starting URL: https://www.cowin.gov.in/

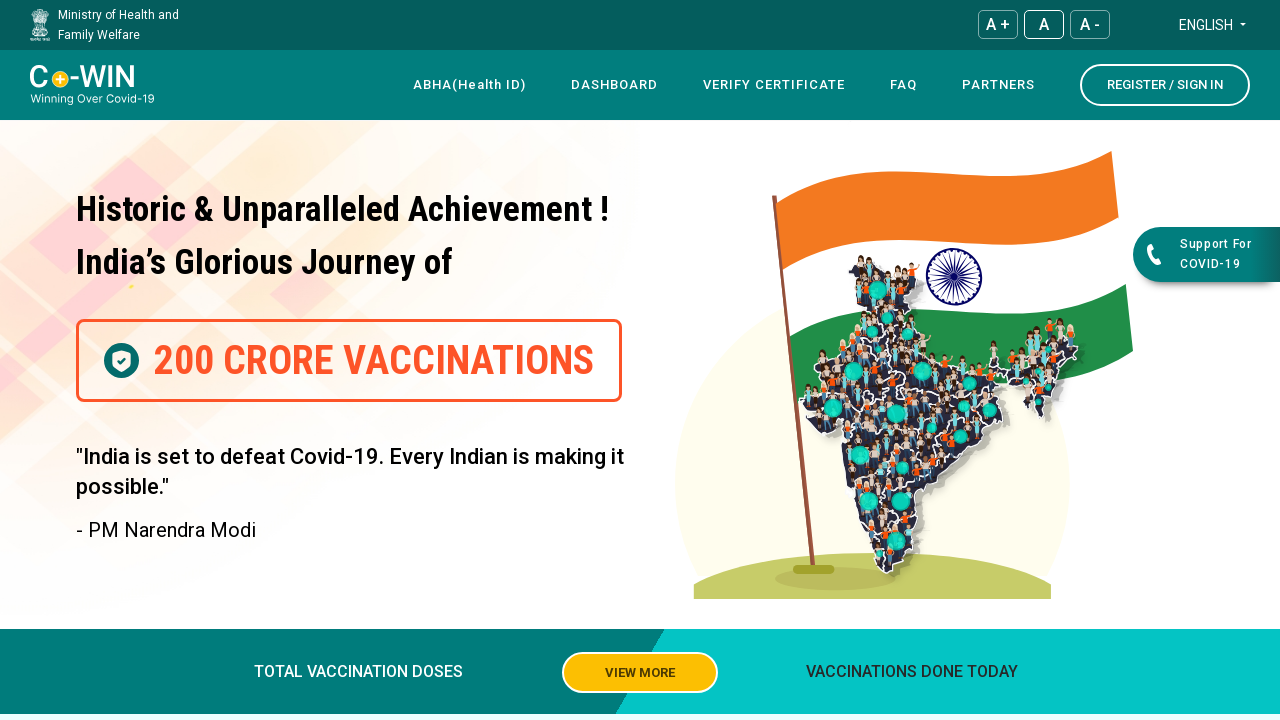

Clicked on FAQ link at (904, 85) on xpath=//a[contains(text(), 'FAQ')]
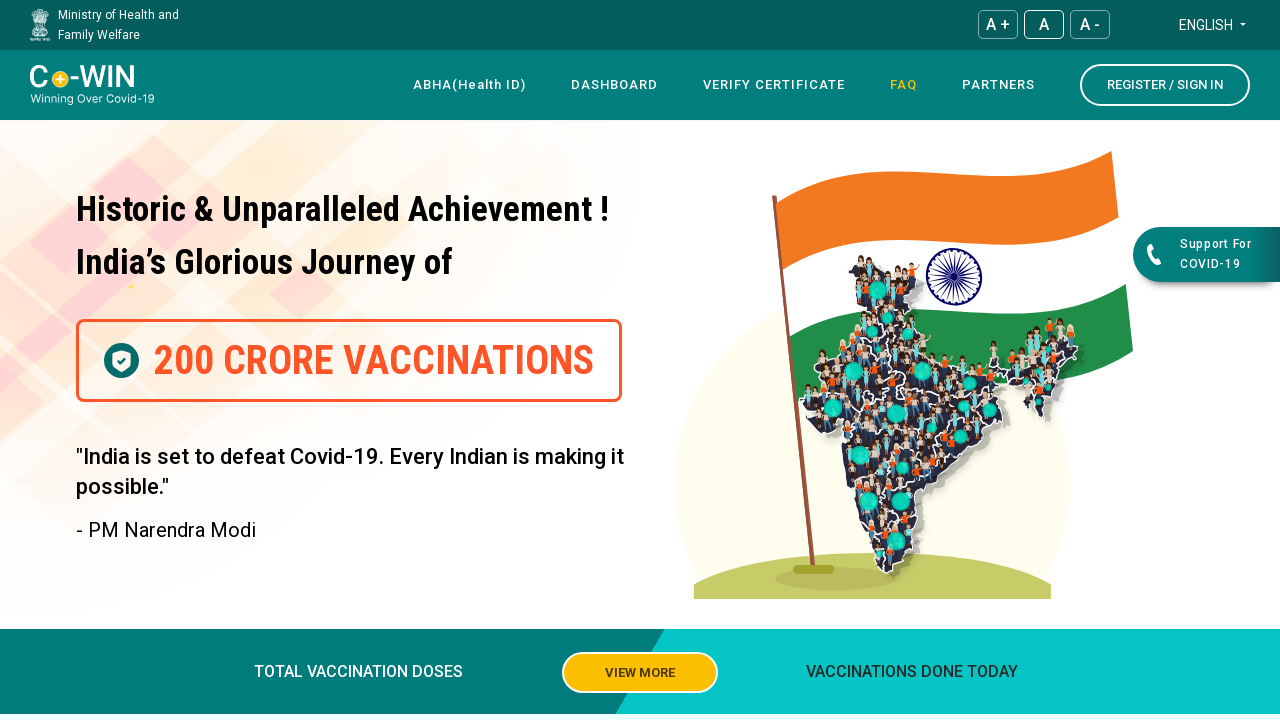

Waited 1 second for new windows/tabs to open after FAQ click
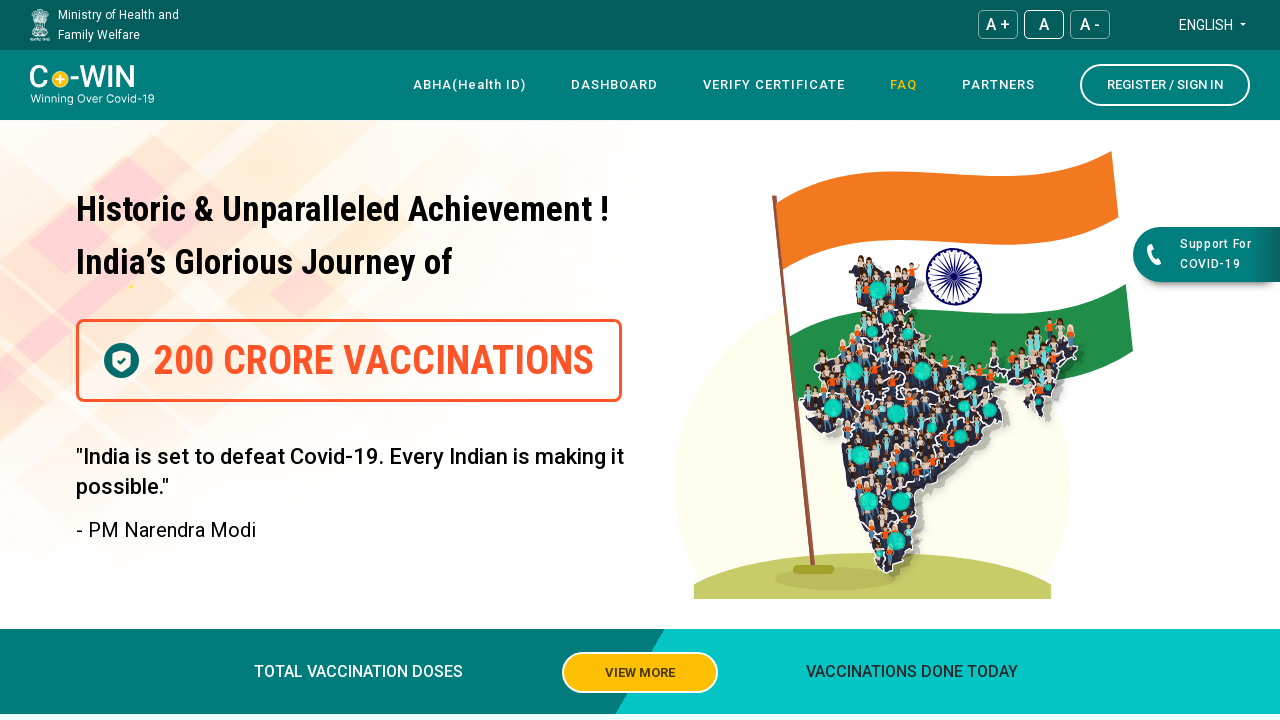

Clicked on Partners link at (998, 85) on xpath=//a[contains(text(), 'Partners')]
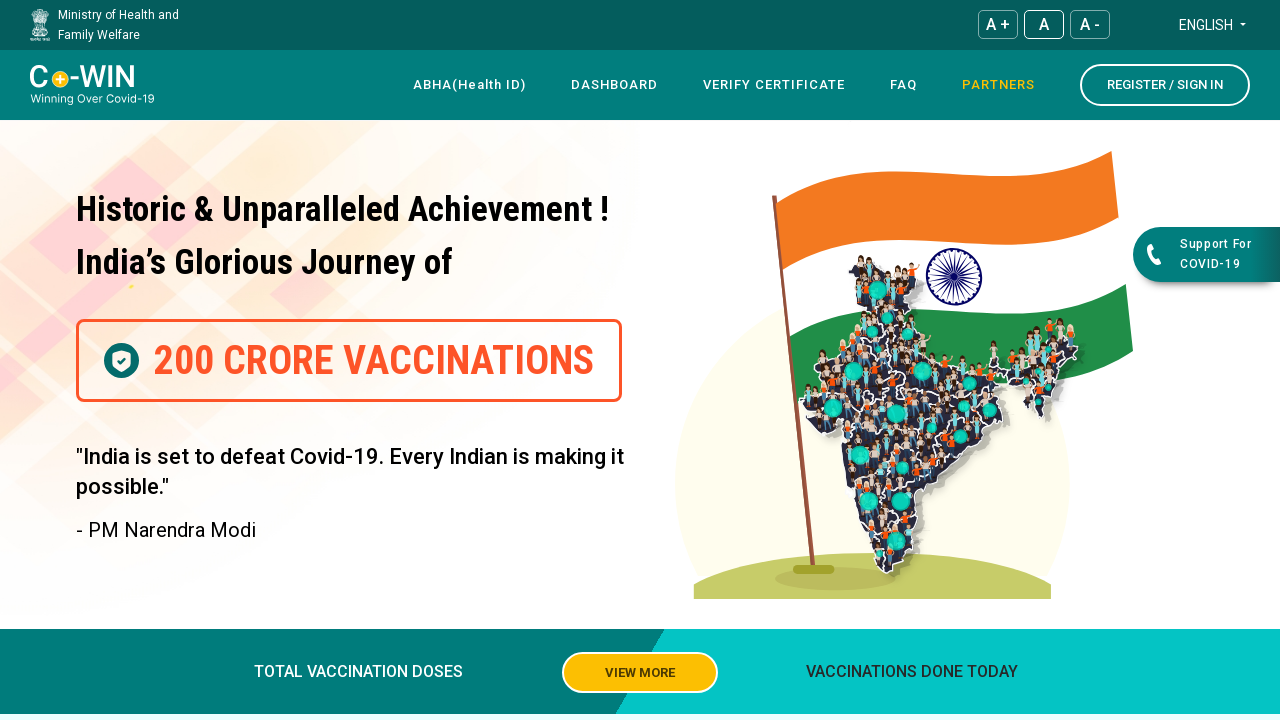

Waited 2 seconds for new windows/tabs to fully load after Partners click
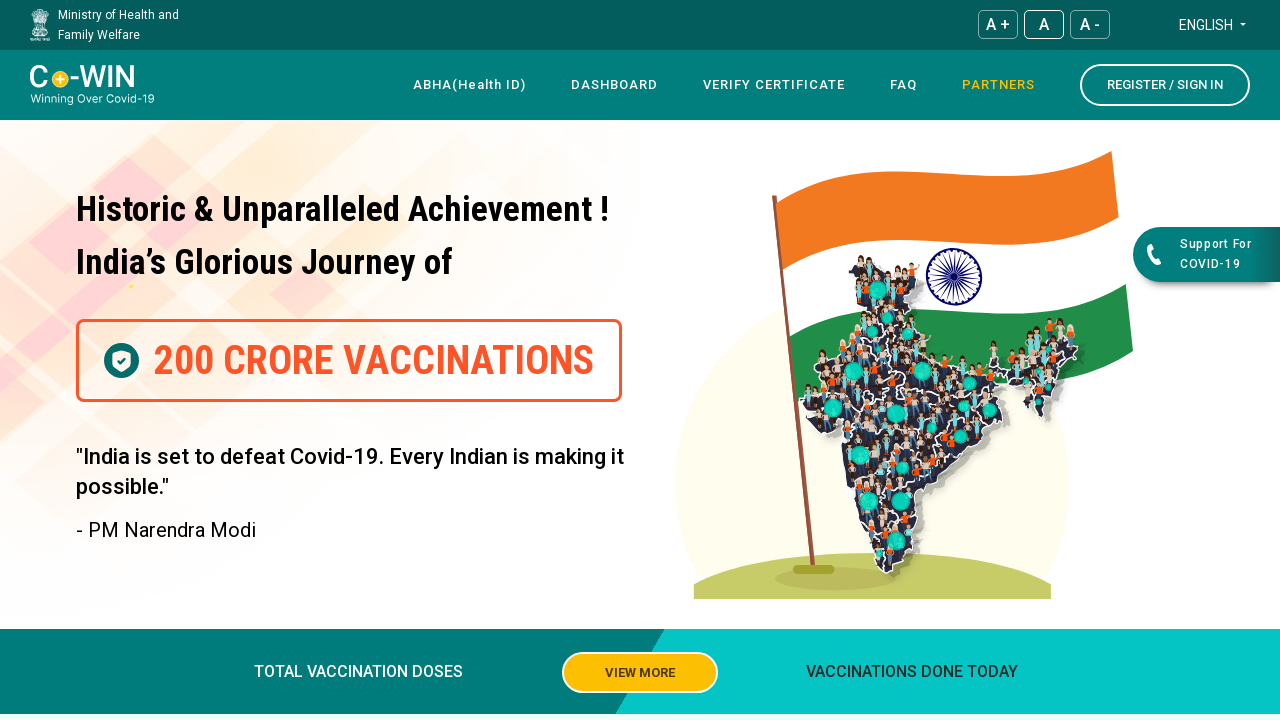

Retrieved all pages in context - total of 3 pages open
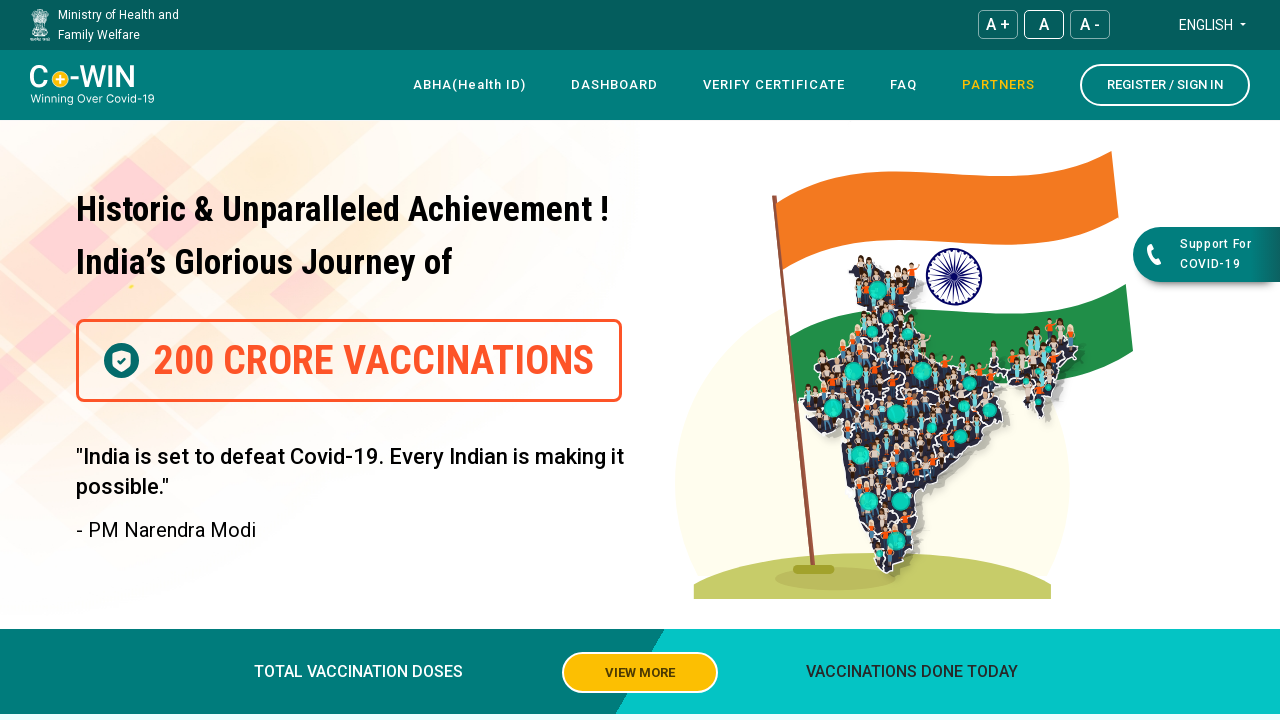

Closed extra window/tab 1
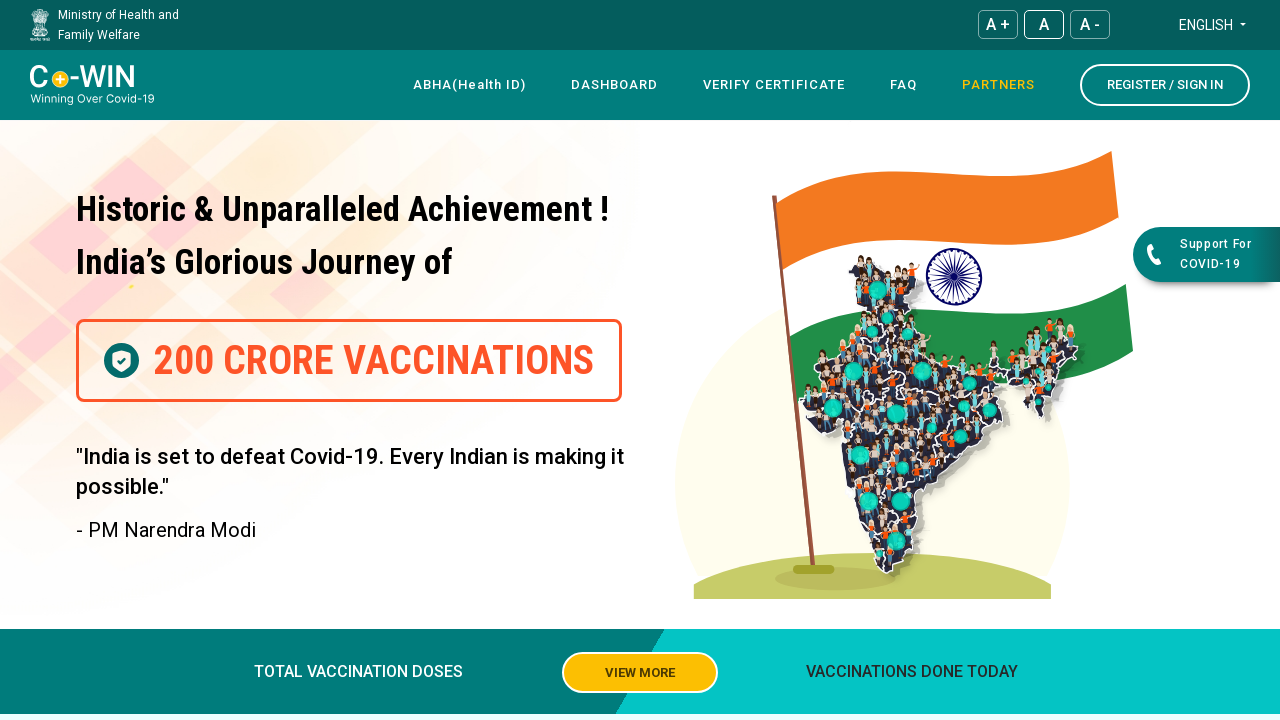

Closed extra window/tab 2
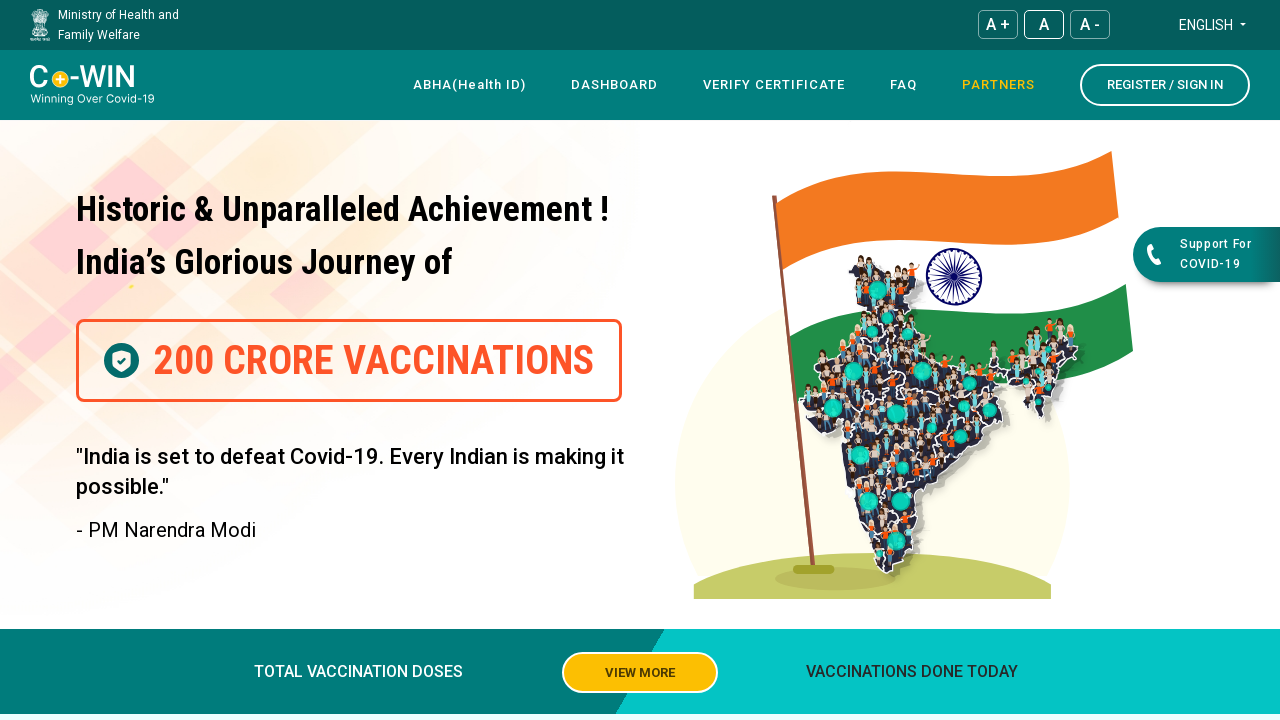

Brought main page to front
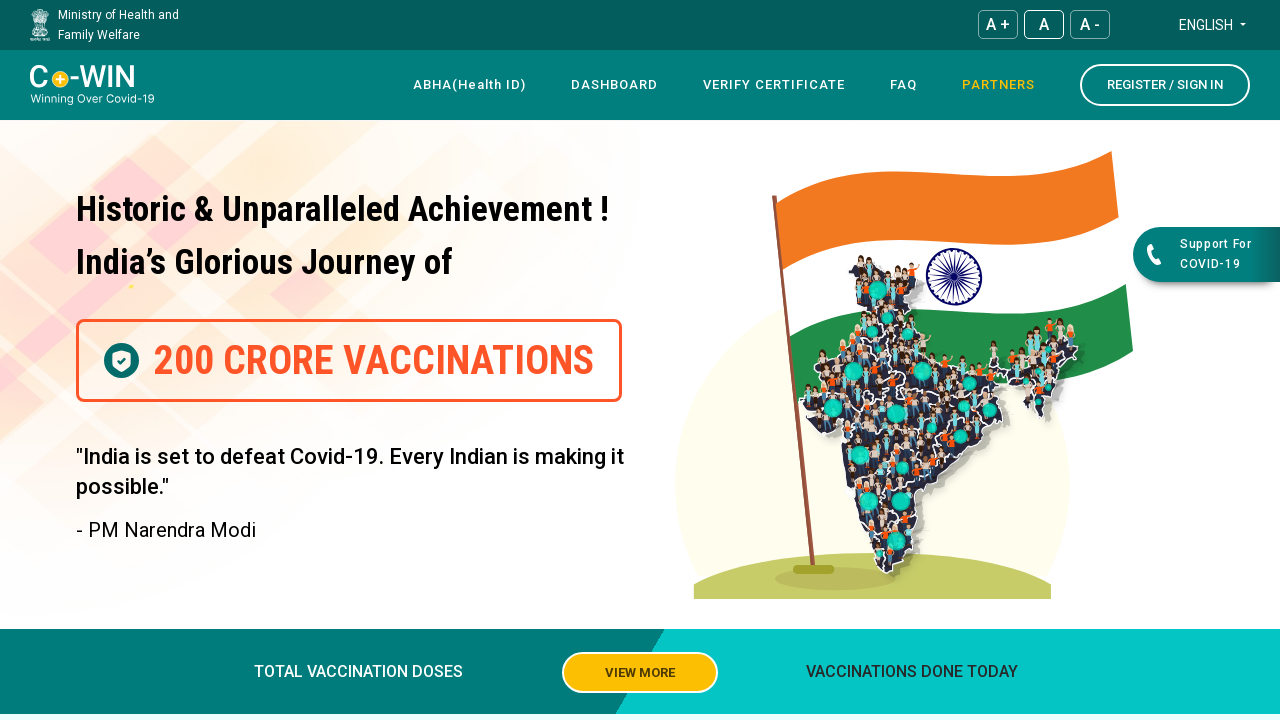

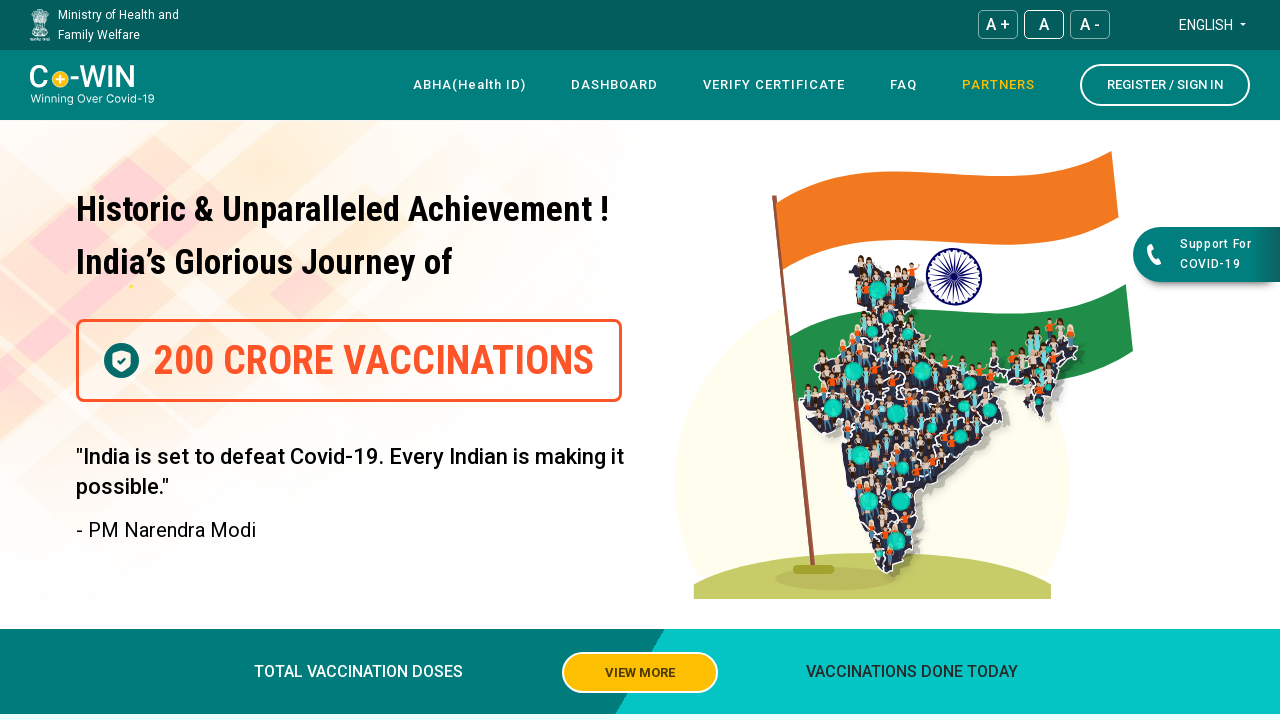